Navigates to a challenges page, scrolls down, fills a paragraph textarea with text using natural typing simulation, and clicks a validation button

Starting URL: https://cursoautomacao.netlify.app/desafios

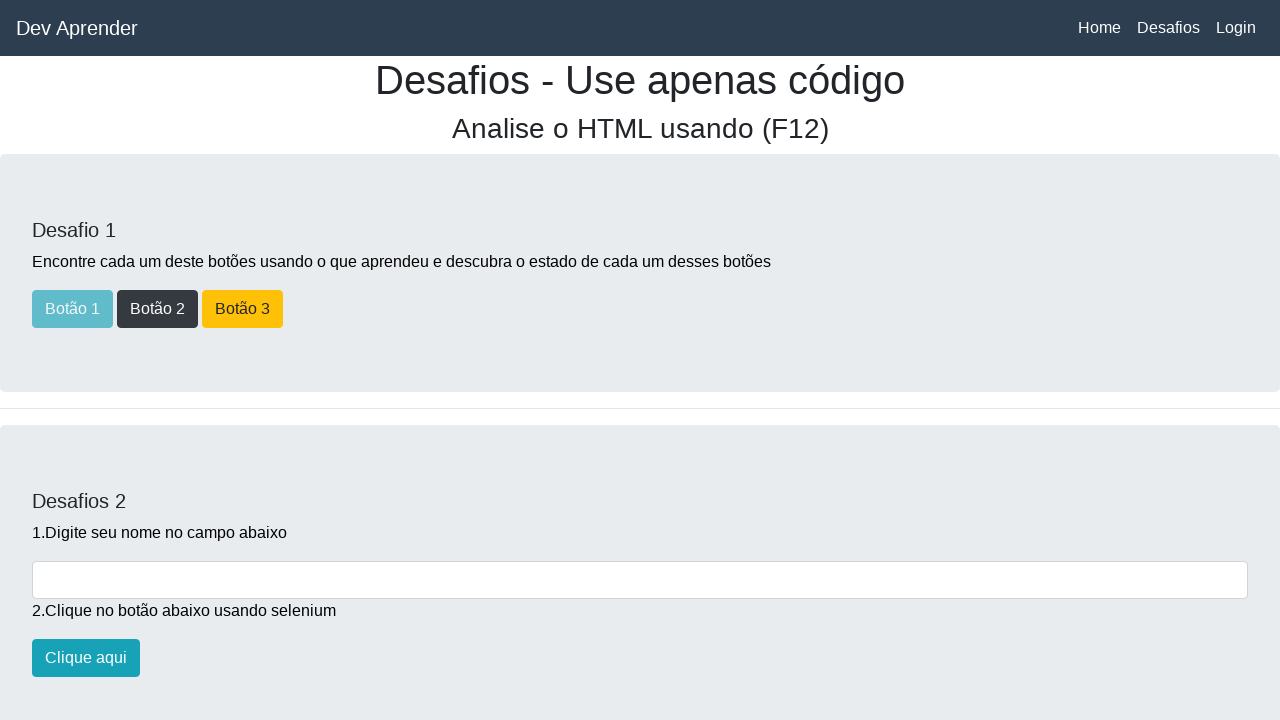

Scrolled down to make textarea visible
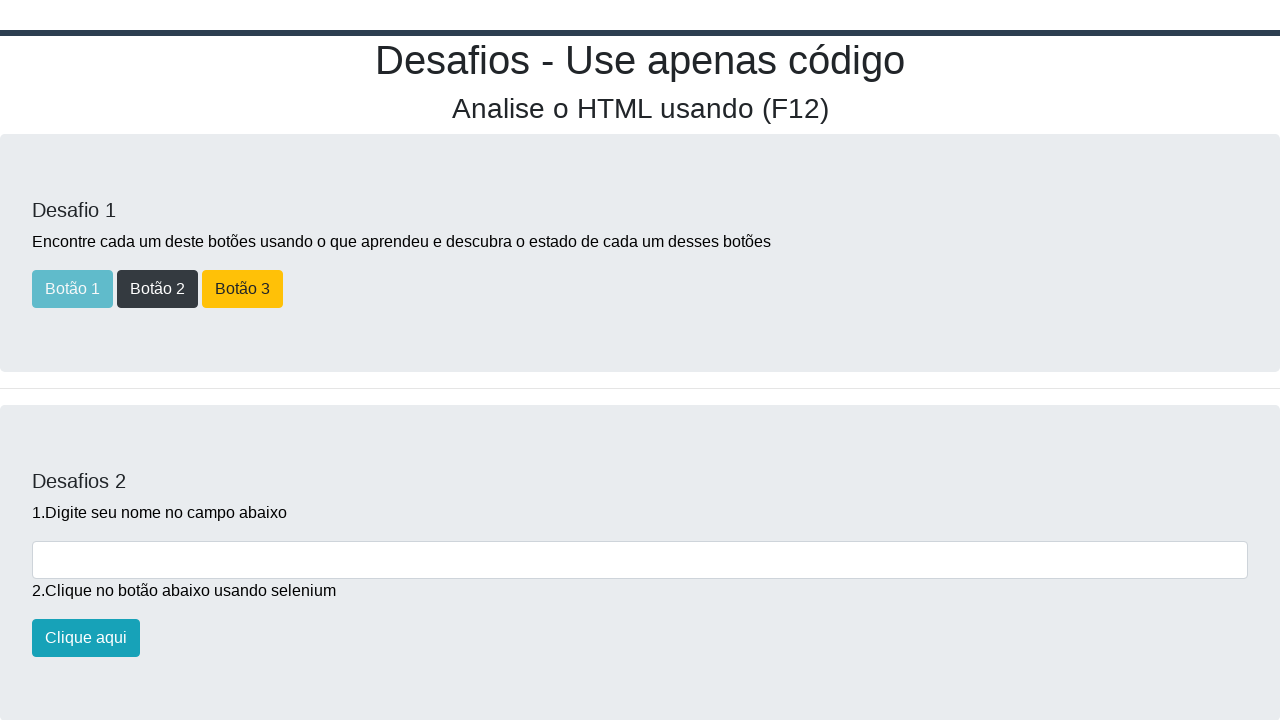

Located paragraph textarea element
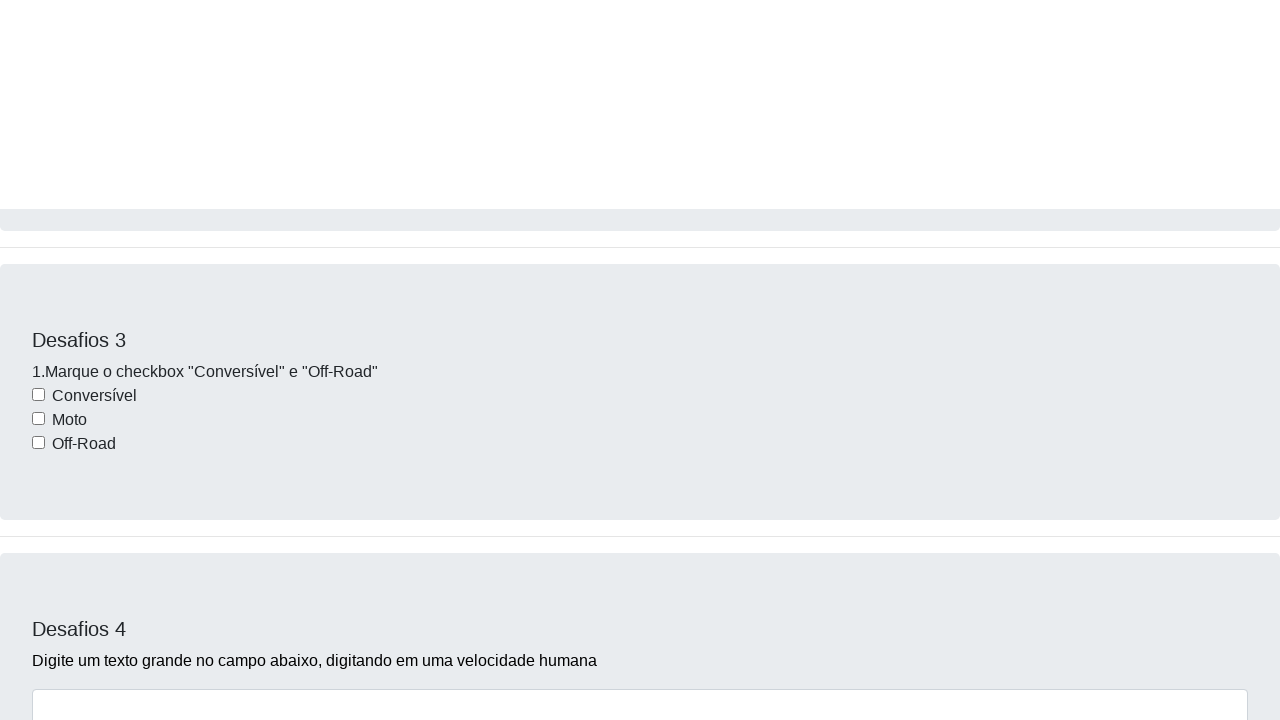

Typed paragraph text with natural delay simulation on xpath=//textarea[@id="campoparagrafo"]
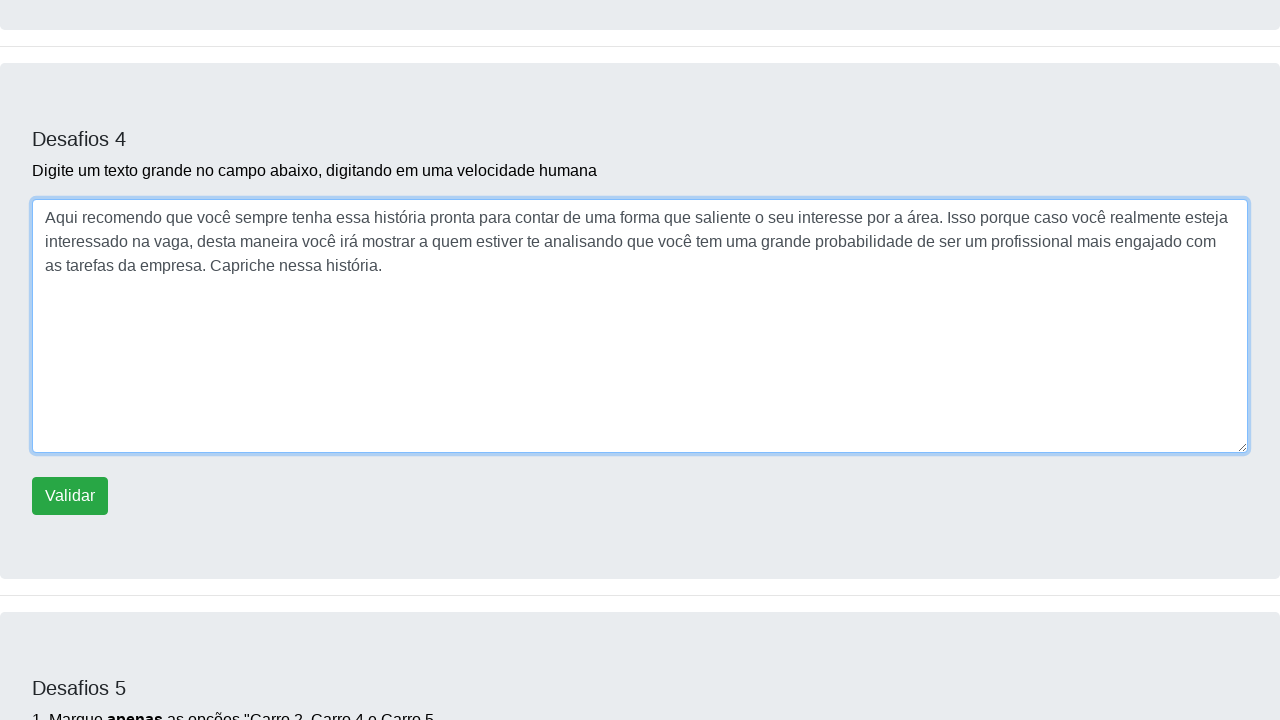

Clicked validation button at (70, 496) on xpath=//button[@onclick="ValidarDesafio4()"]
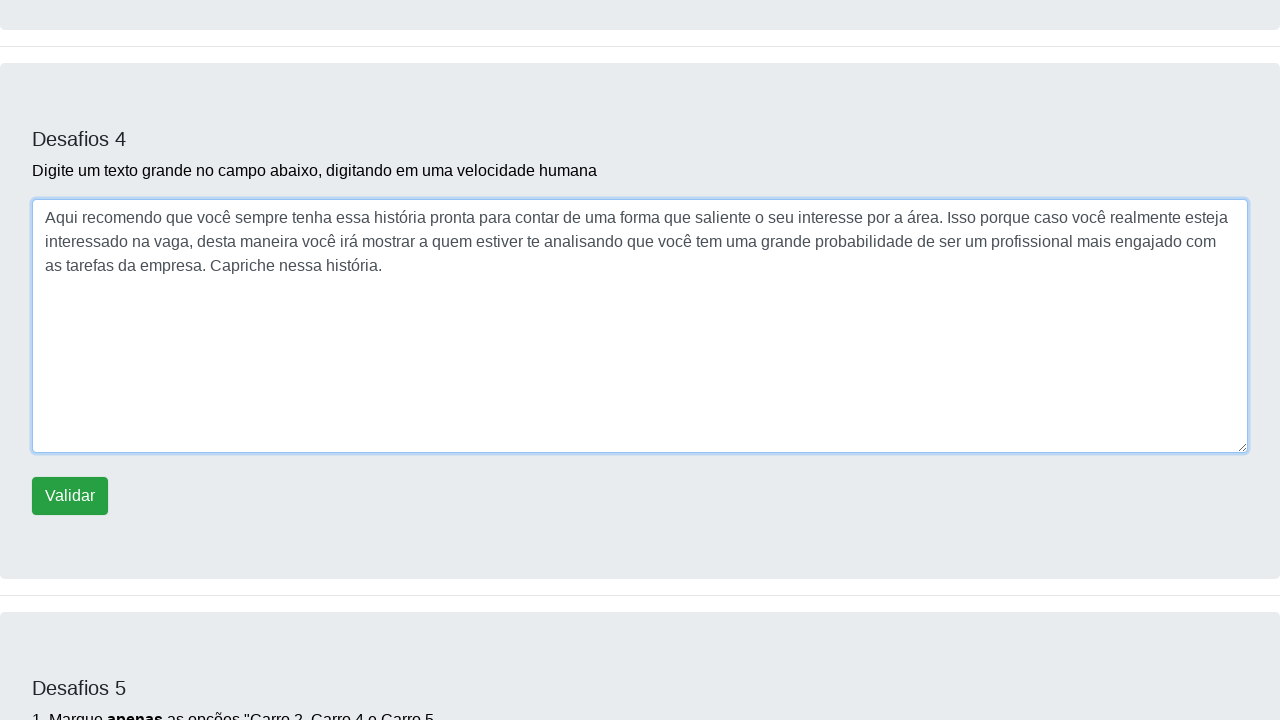

Waited for validation response
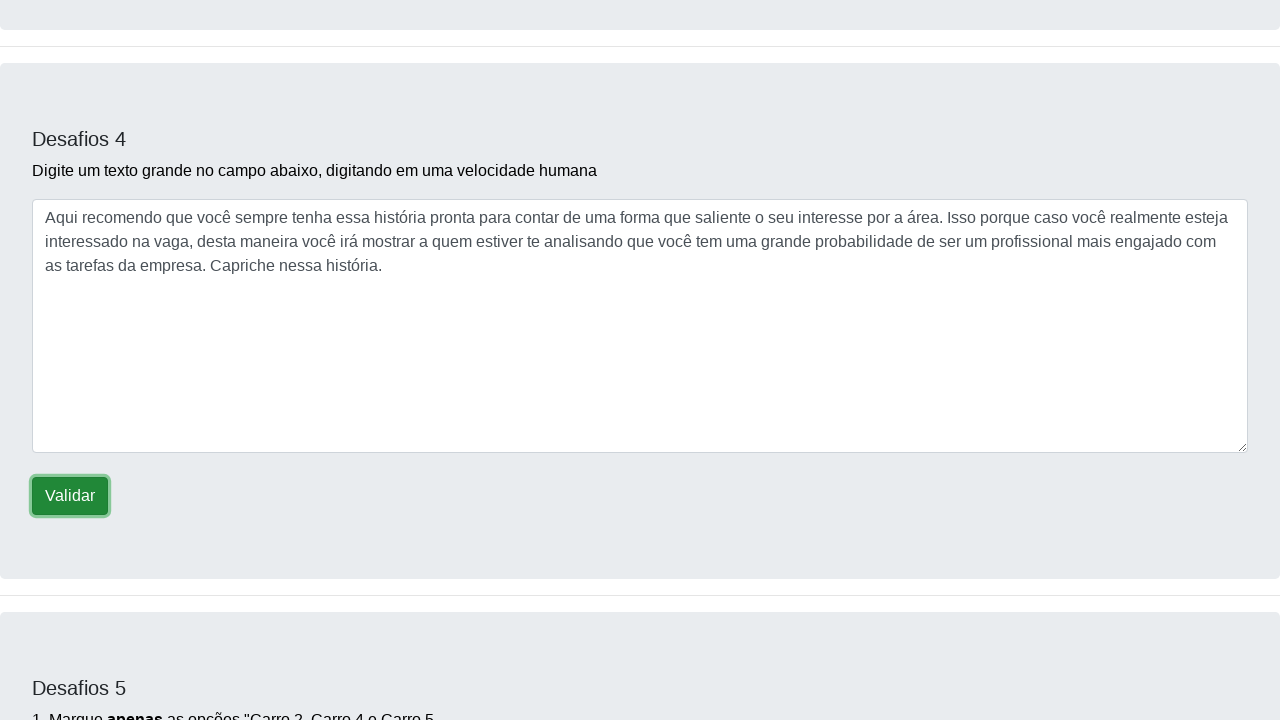

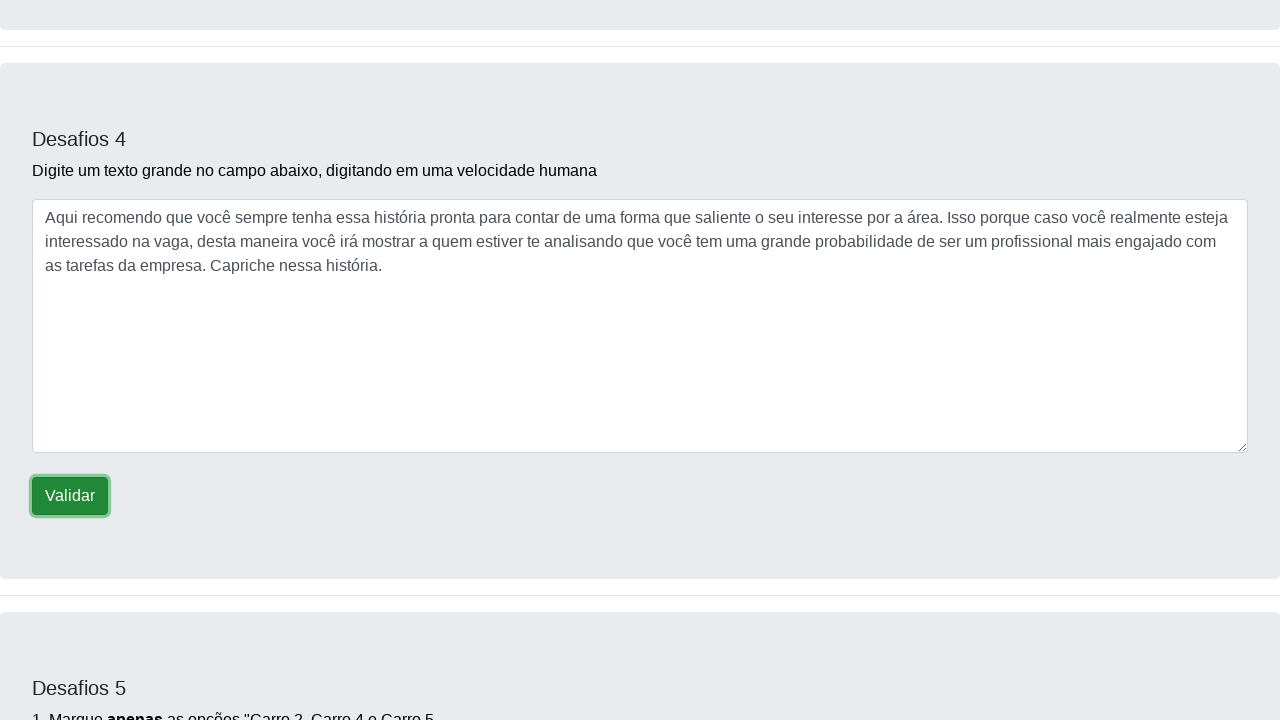